Navigates to example.com, finds the first anchor element on the page, and clicks on it to follow the link.

Starting URL: https://example.com

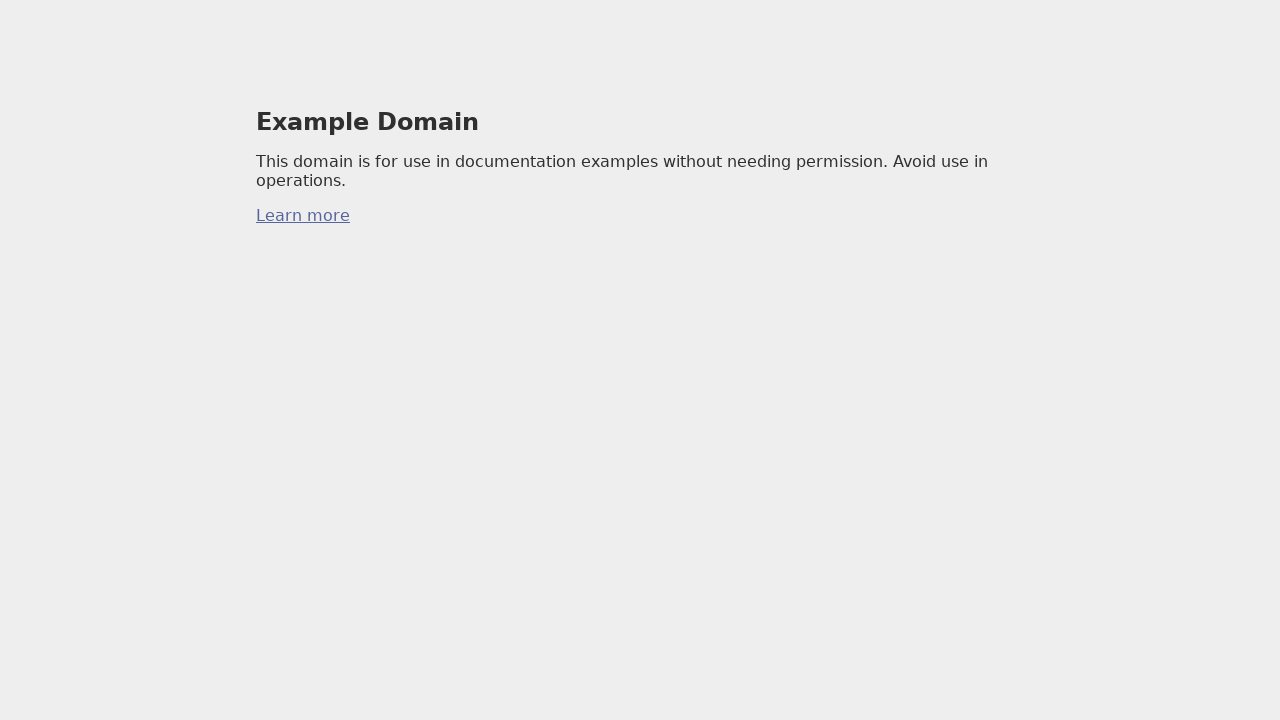

Located the first anchor element on example.com
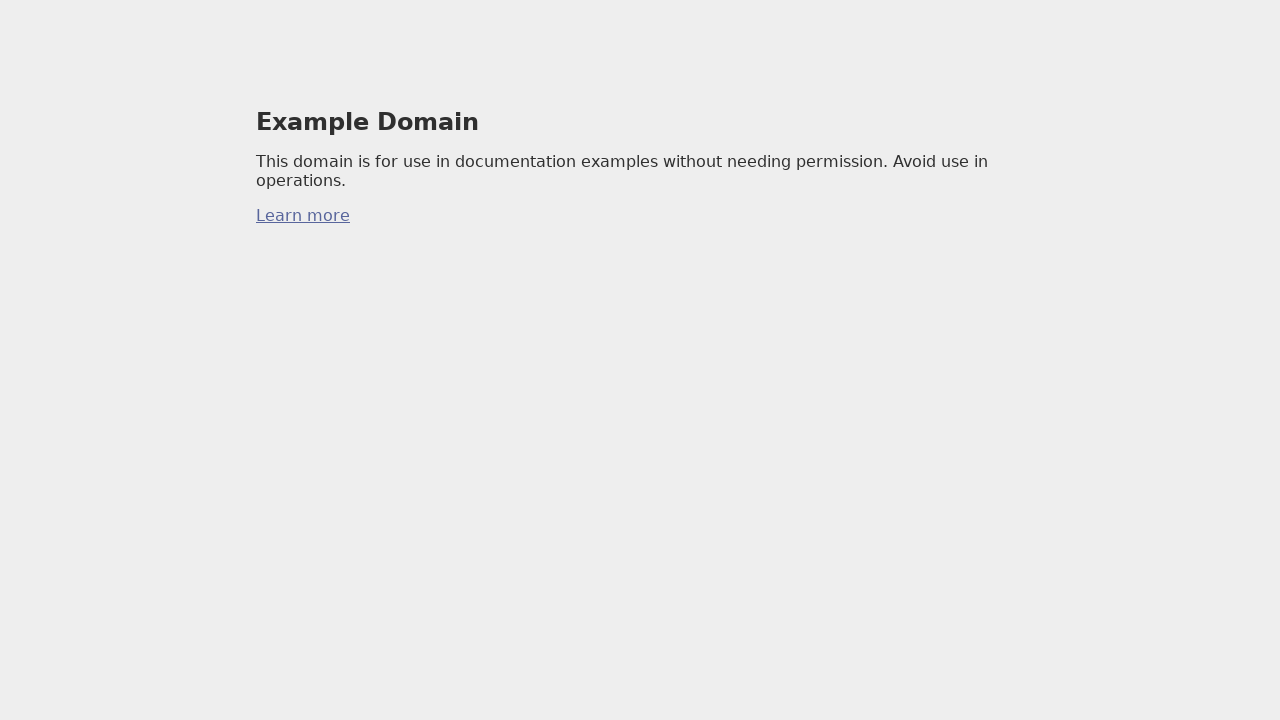

Clicked on the first anchor element to follow the link
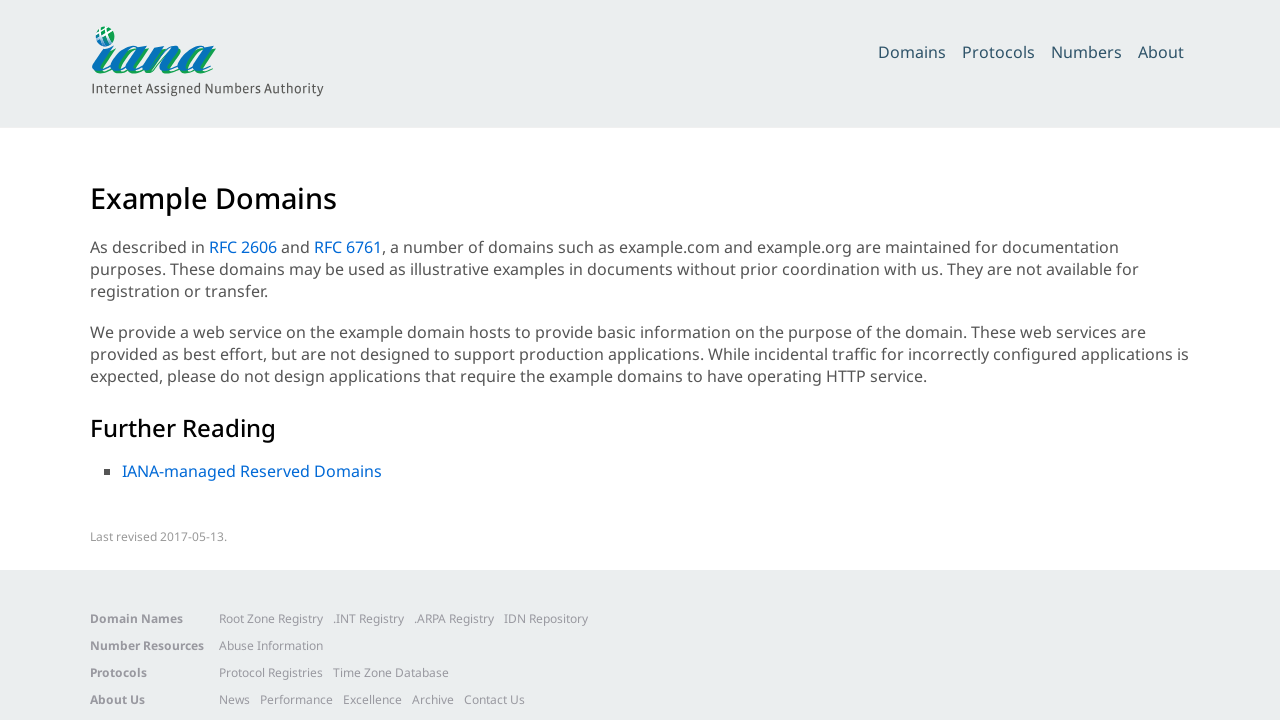

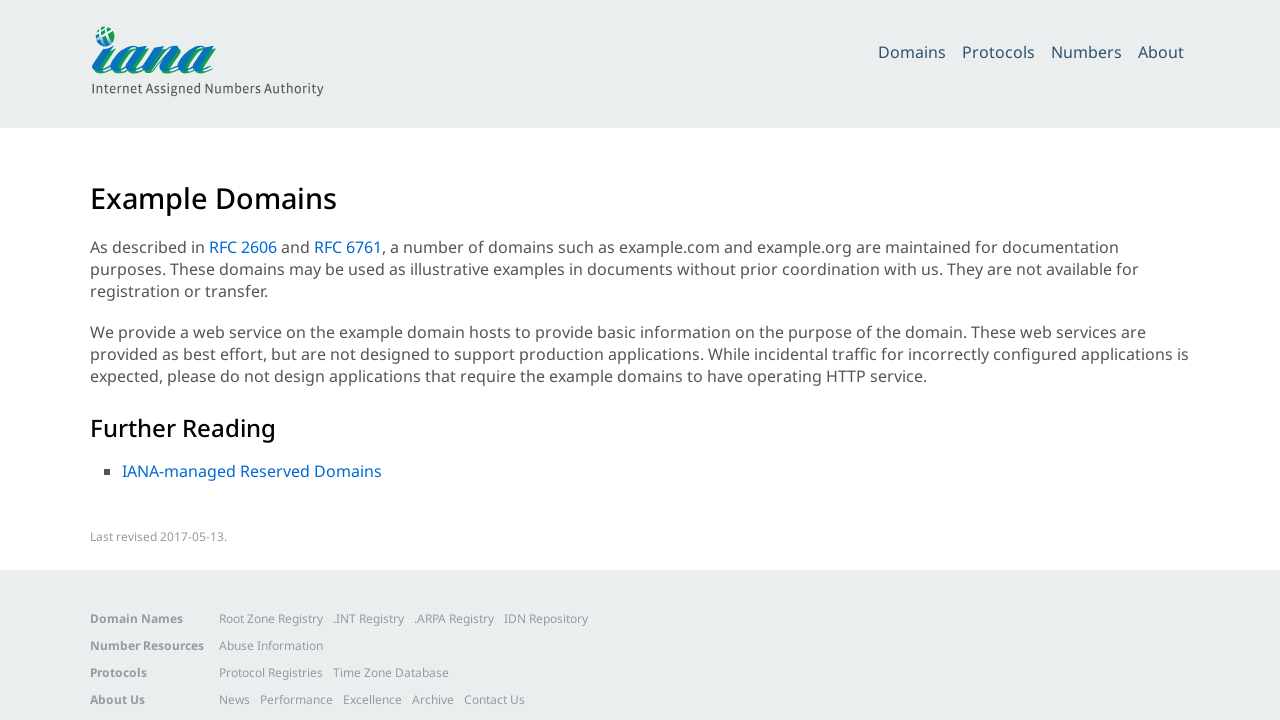